Navigates to a text-to-speech website and selects "British English / Brian" voice from the dropdown menu, then demonstrates text-to-speech functionality by entering text and clicking the speak button.

Starting URL: https://ttsmp3.com/text-to-speech/British2English/

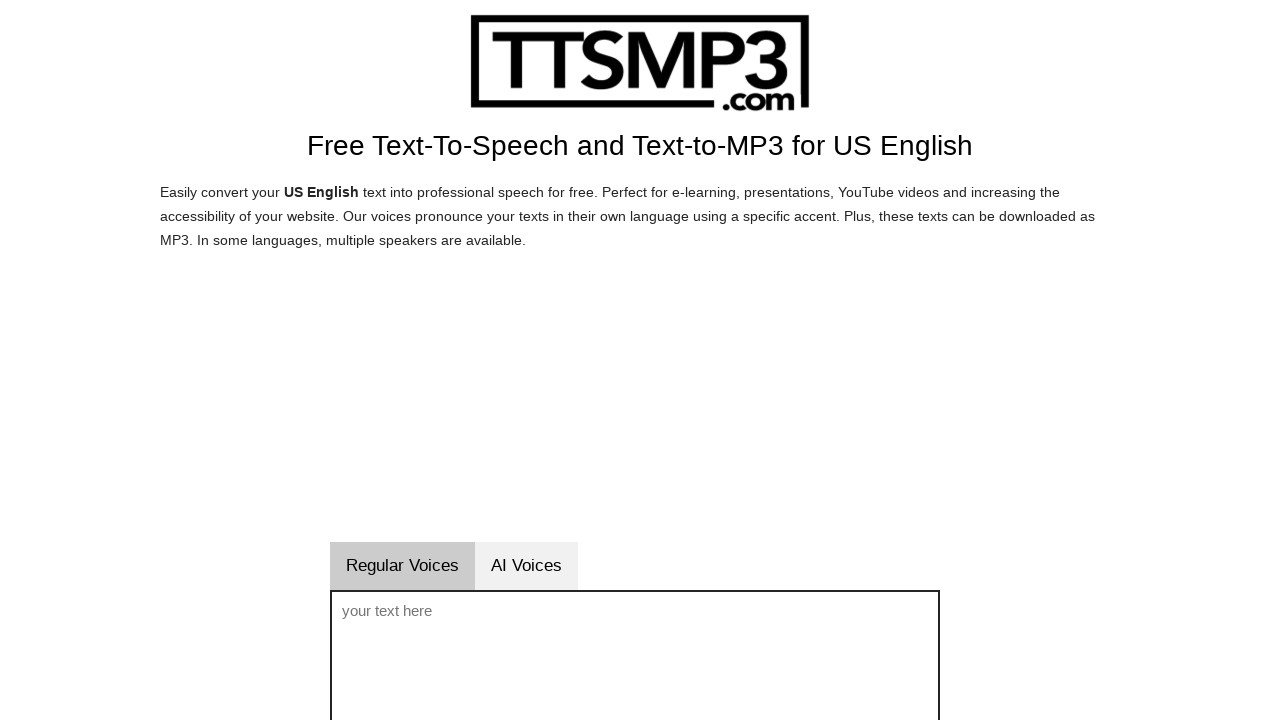

Voice selection dropdown loaded
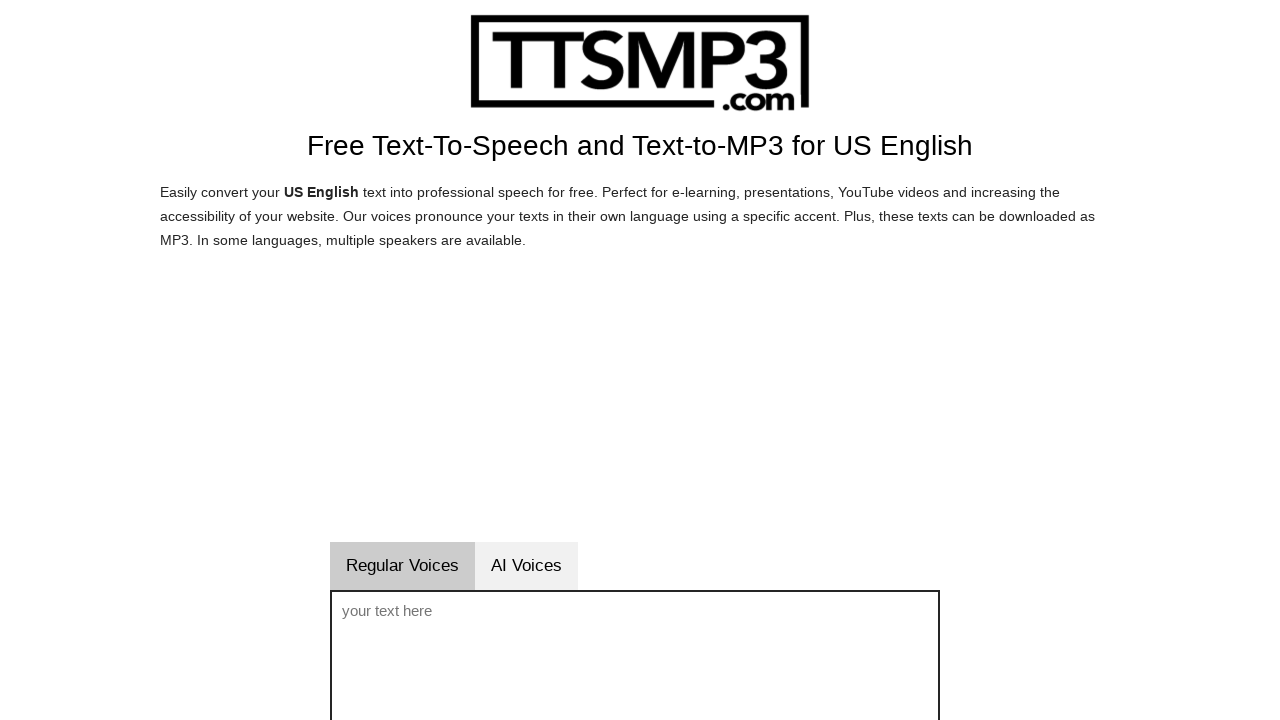

Selected 'British English / Brian' voice from dropdown on #sprachwahl
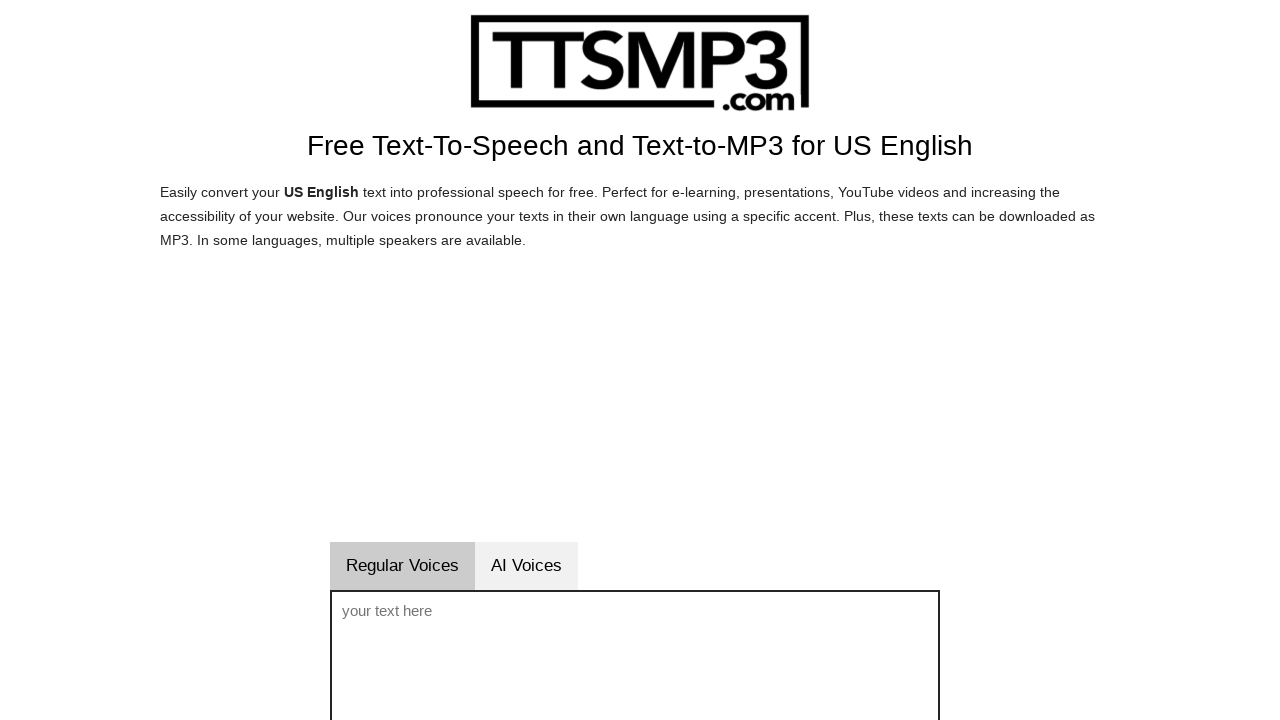

Cleared text input field on #voicetext
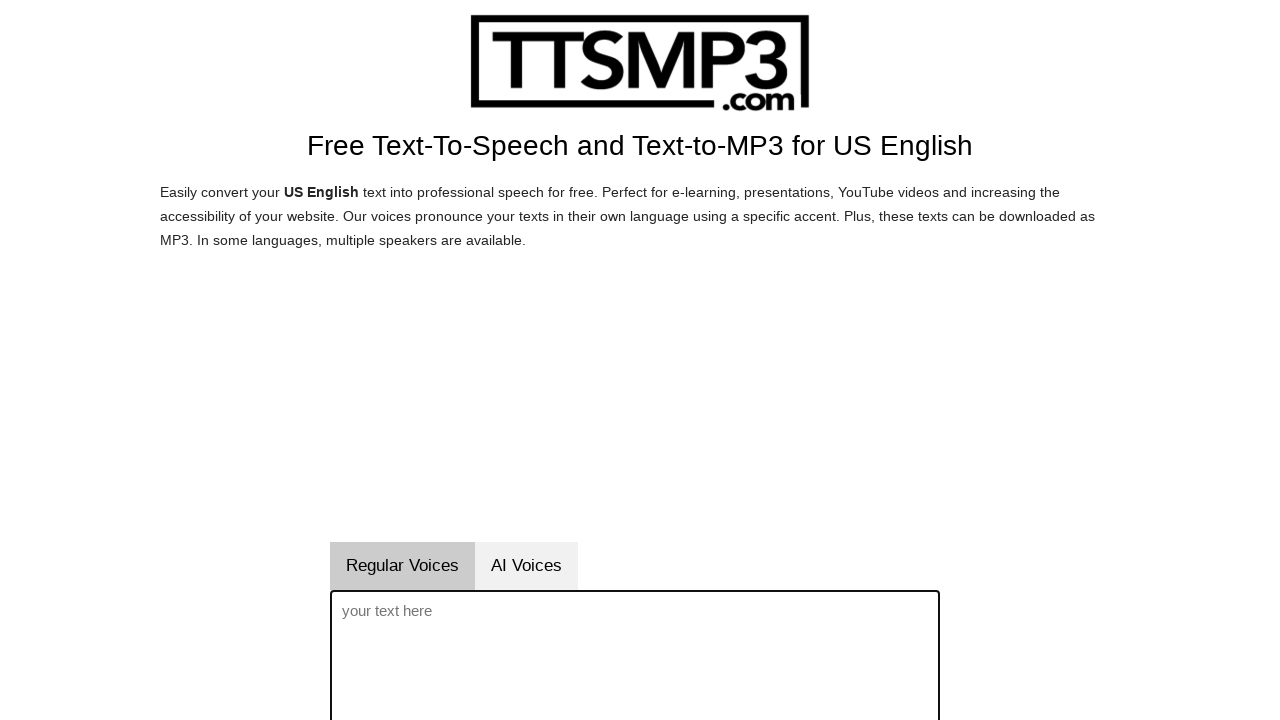

Filled text input field with sample text on #voicetext
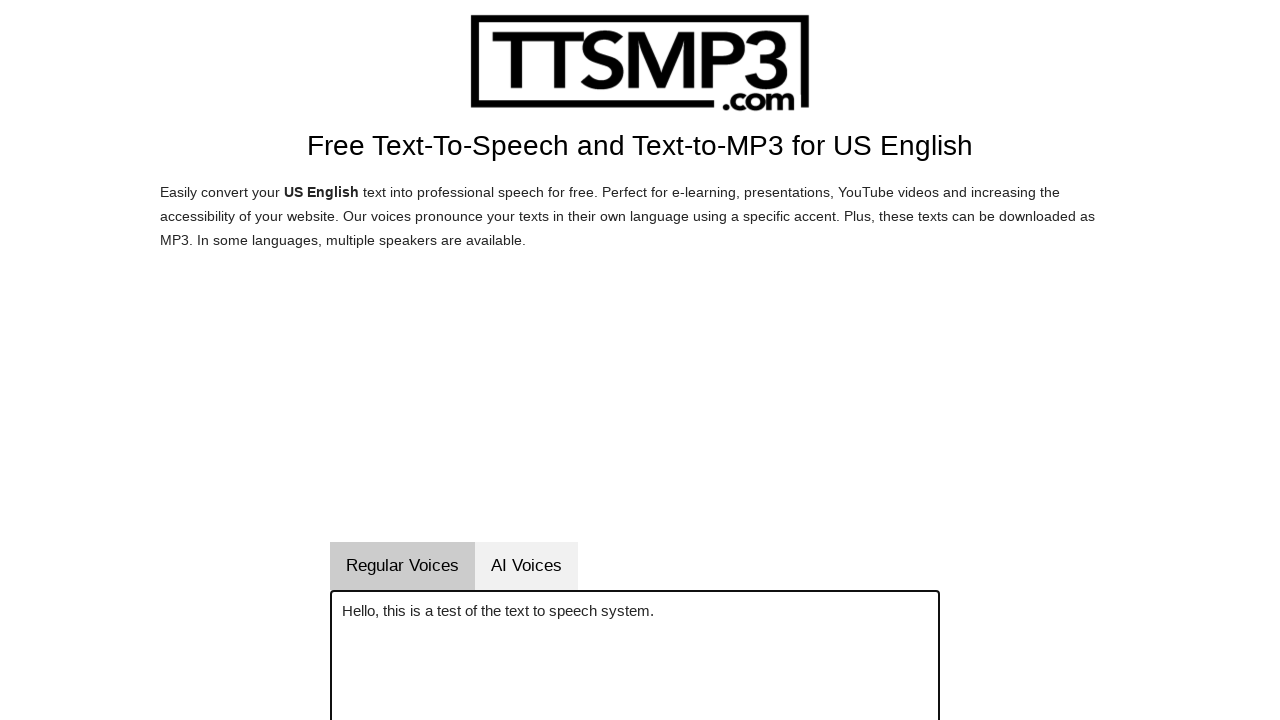

Clicked speak button to initiate text-to-speech at (694, 360) on #vorlesenbutton
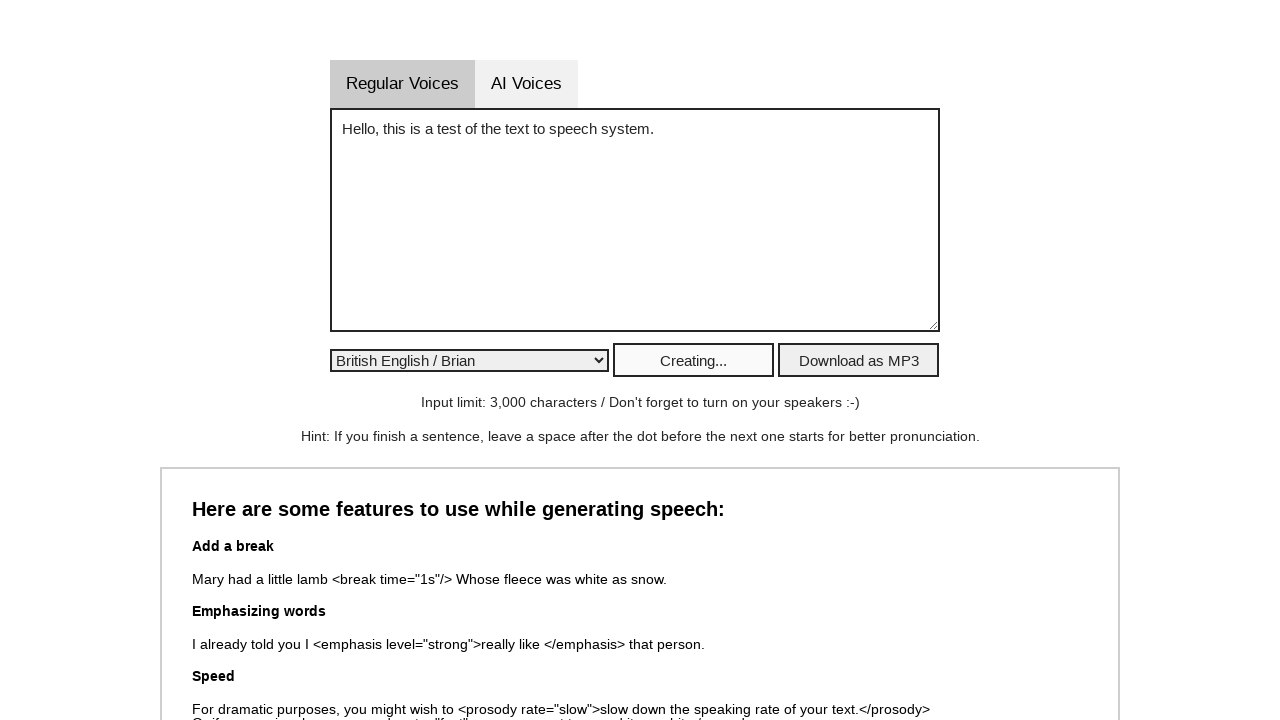

Waited for audio to load and play
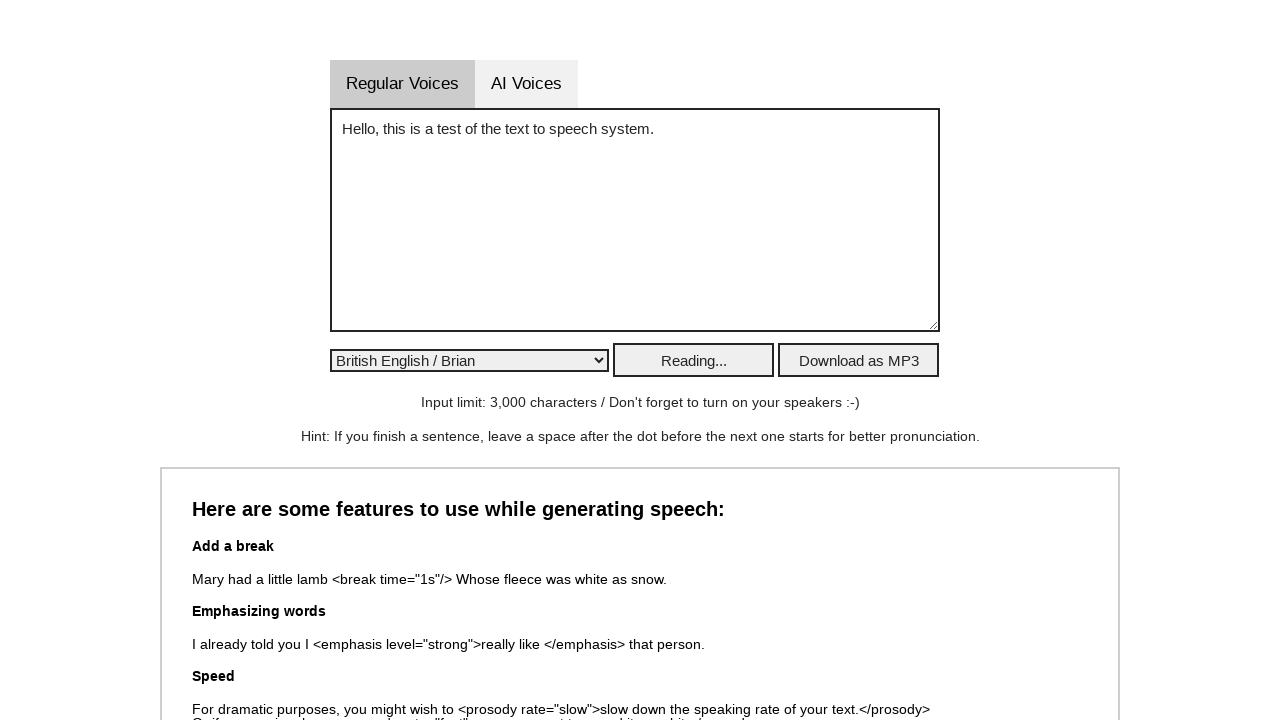

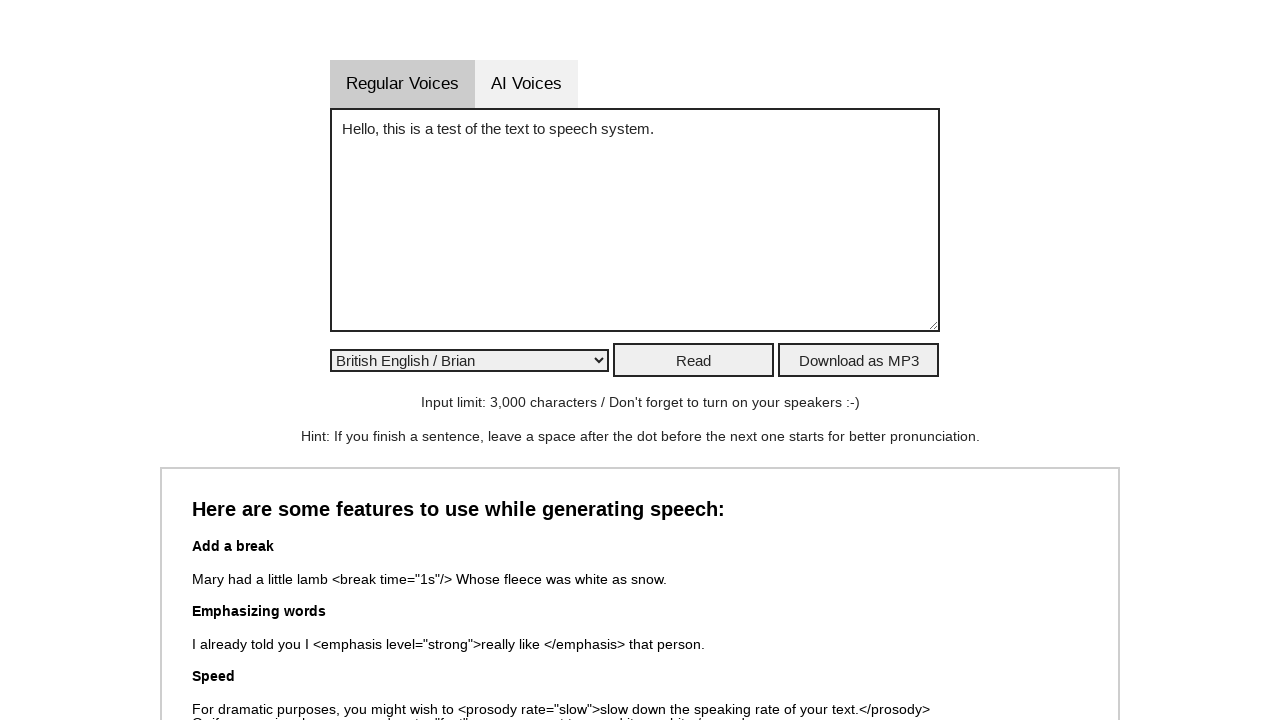